Tests the search functionality on Bluestone jewelry website by entering "rings" in the search box and submitting the search query.

Starting URL: https://www.bluestone.com

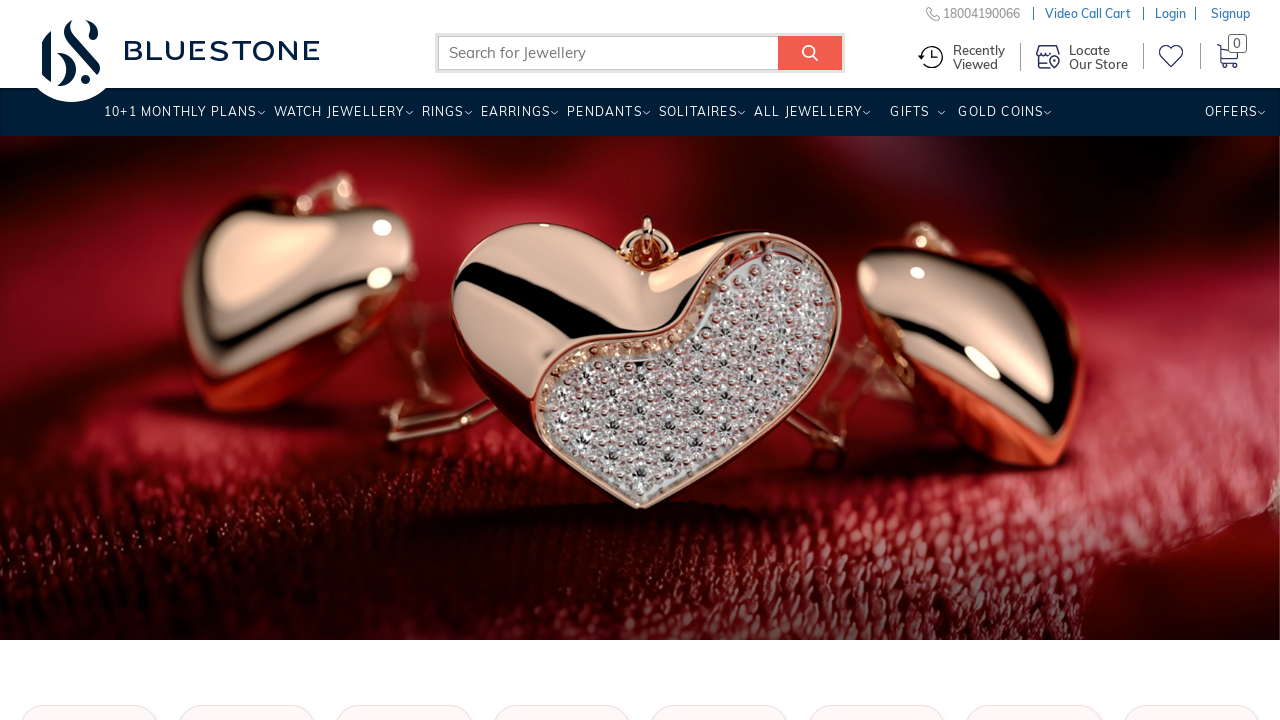

Search input field became visible
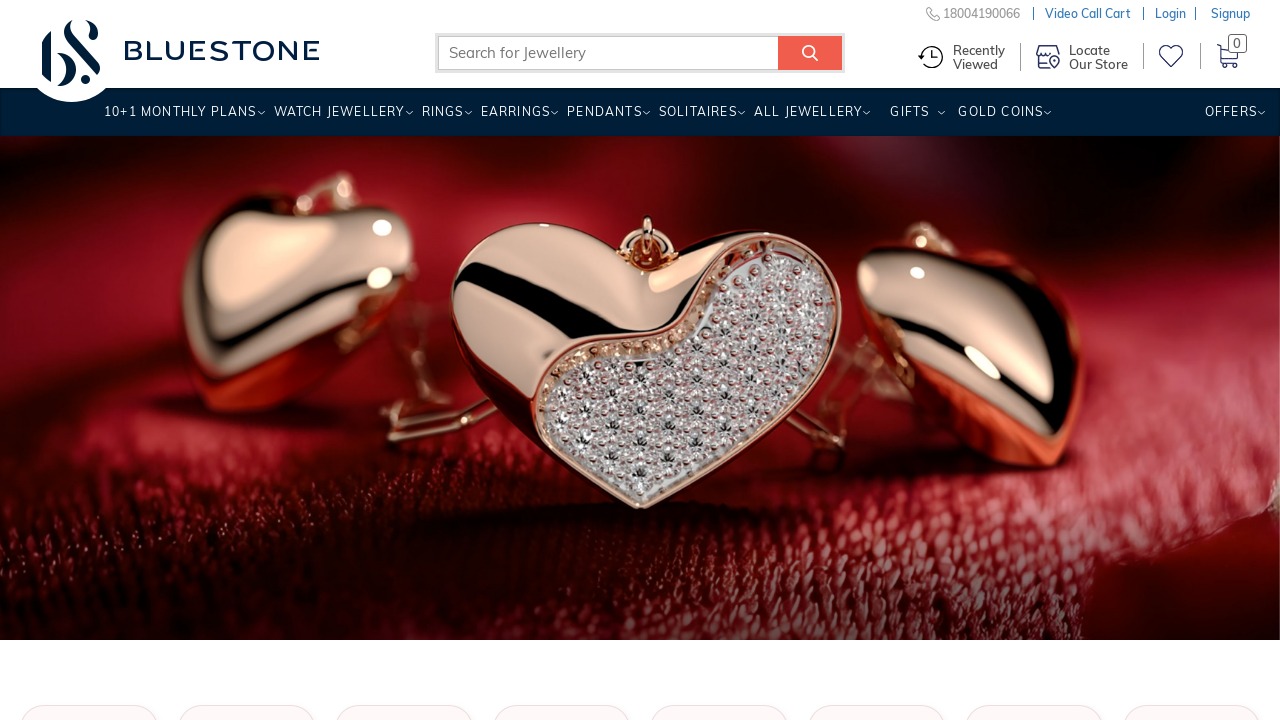

Entered 'rings' in the search box on input.form-text.typeahead
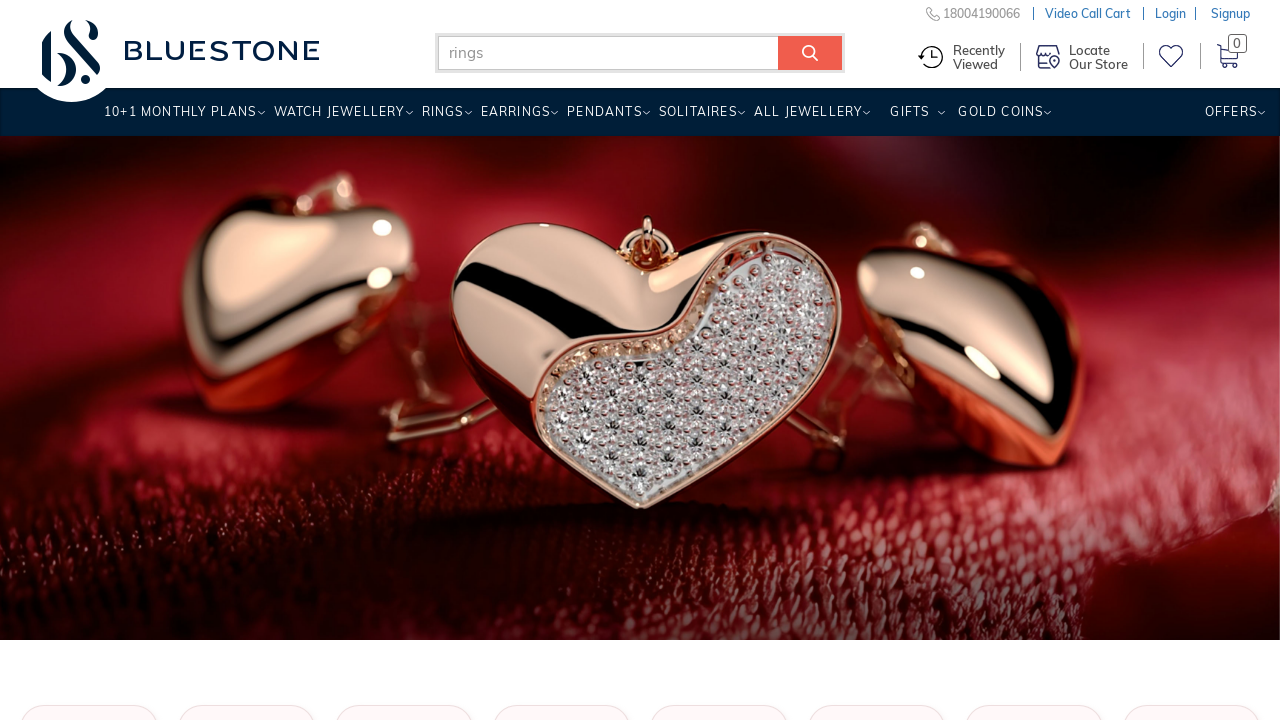

Pressed Enter to submit search query on input.form-text.typeahead
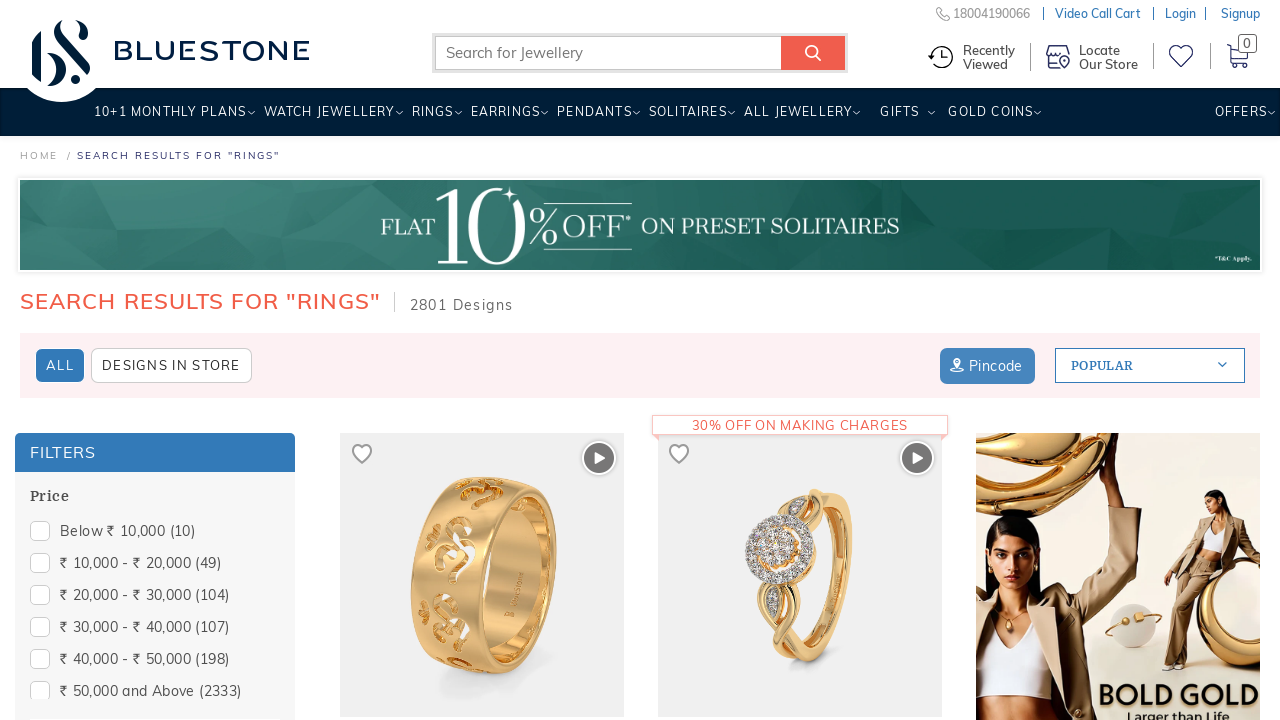

Search results page loaded successfully
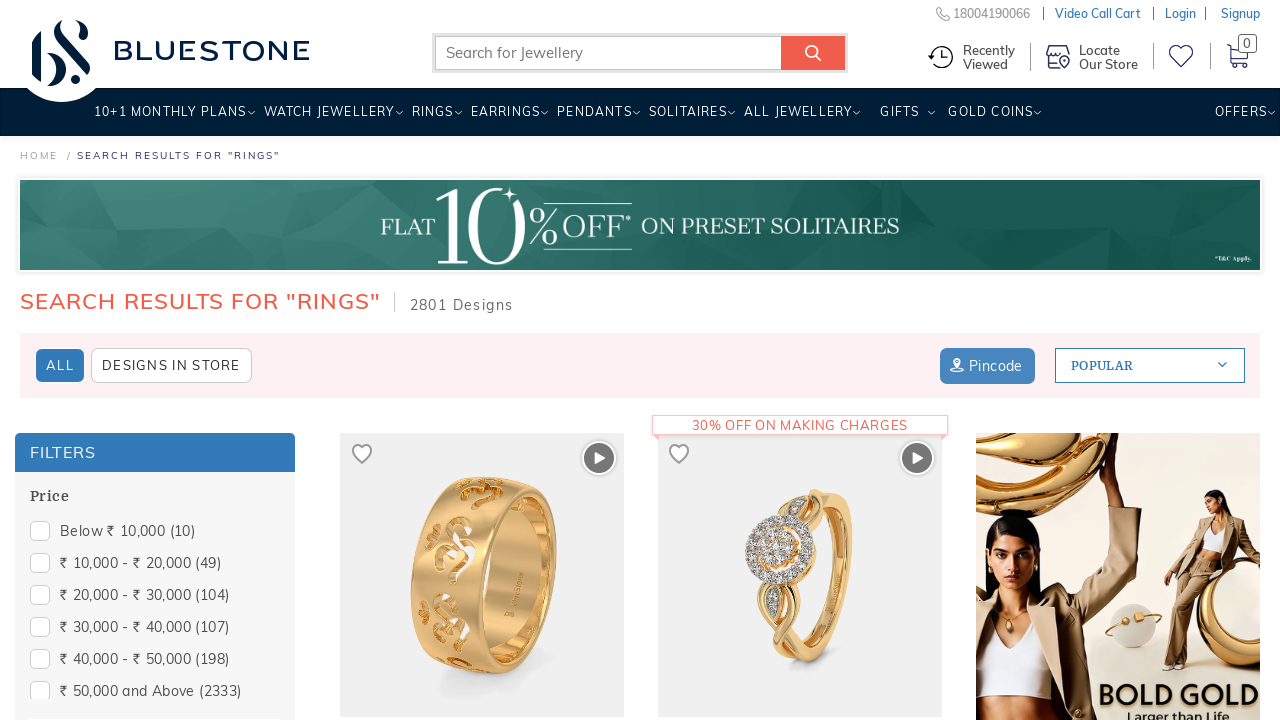

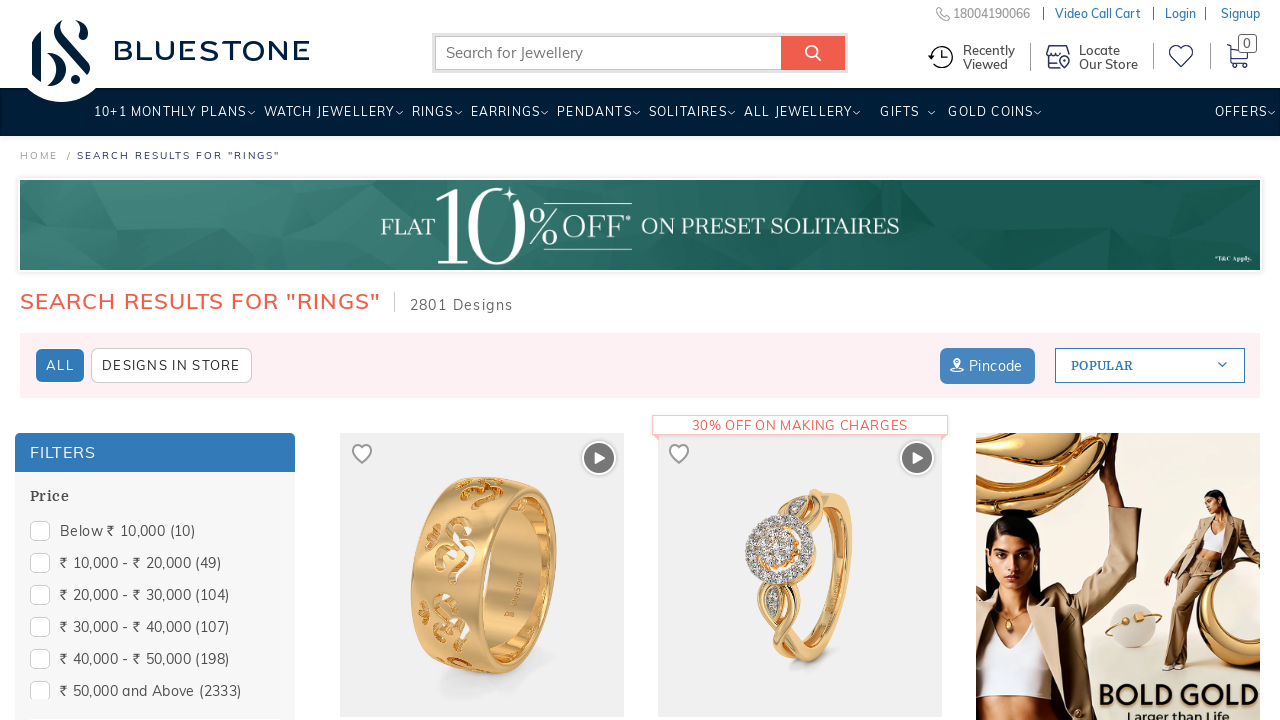